Tests the customer registration flow on a demo banking application by clicking navigation buttons and filling in the first name field with a randomly selected name.

Starting URL: https://www.globalsqa.com/angularJs-protractor/BankingProject/#/login

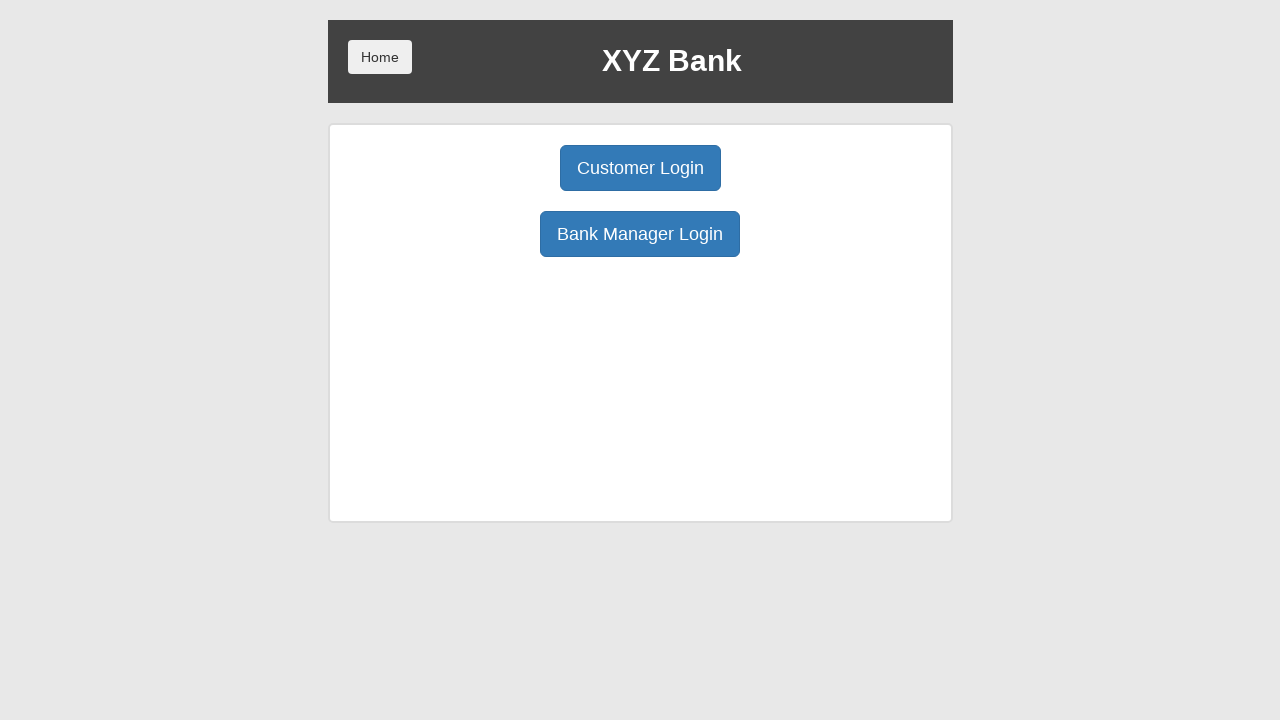

Clicked Bank Manager Login navigation button at (640, 234) on xpath=/html/body/div/div/div[2]/div/div[1]/div[2]/button
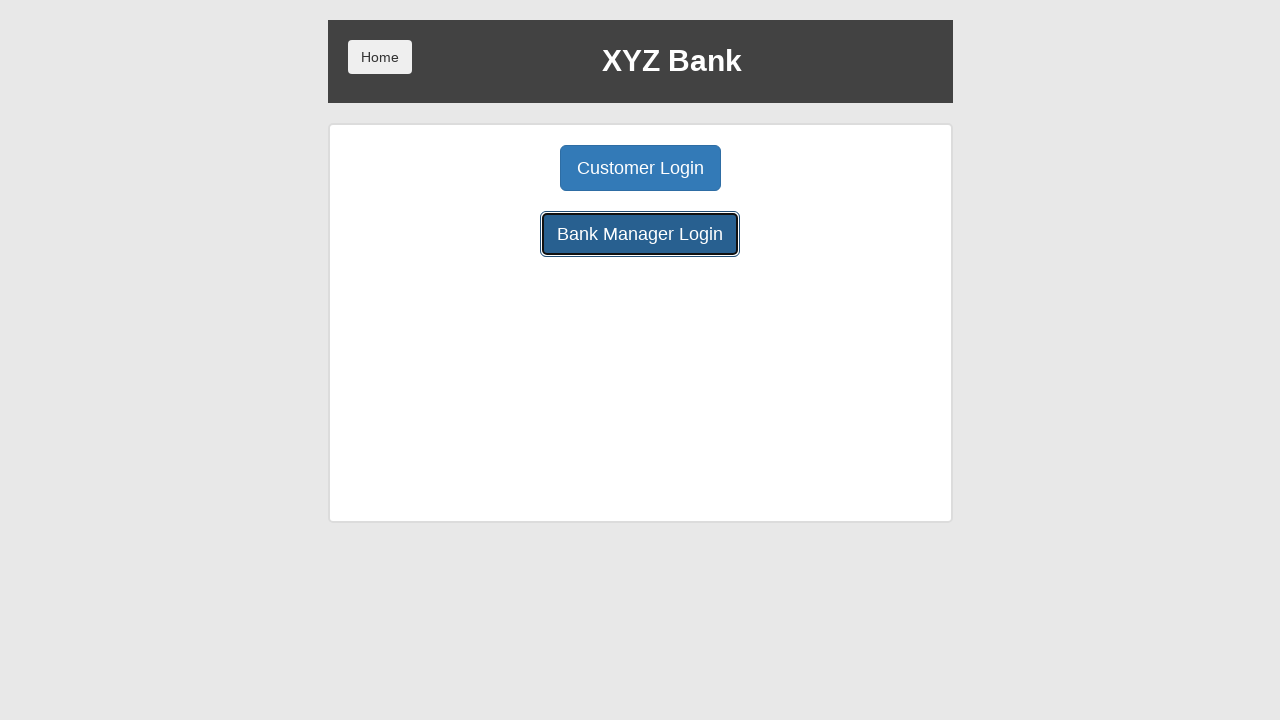

Clicked Add Customer button at (502, 168) on xpath=/html/body/div/div/div[2]/div/div[1]/button[1]
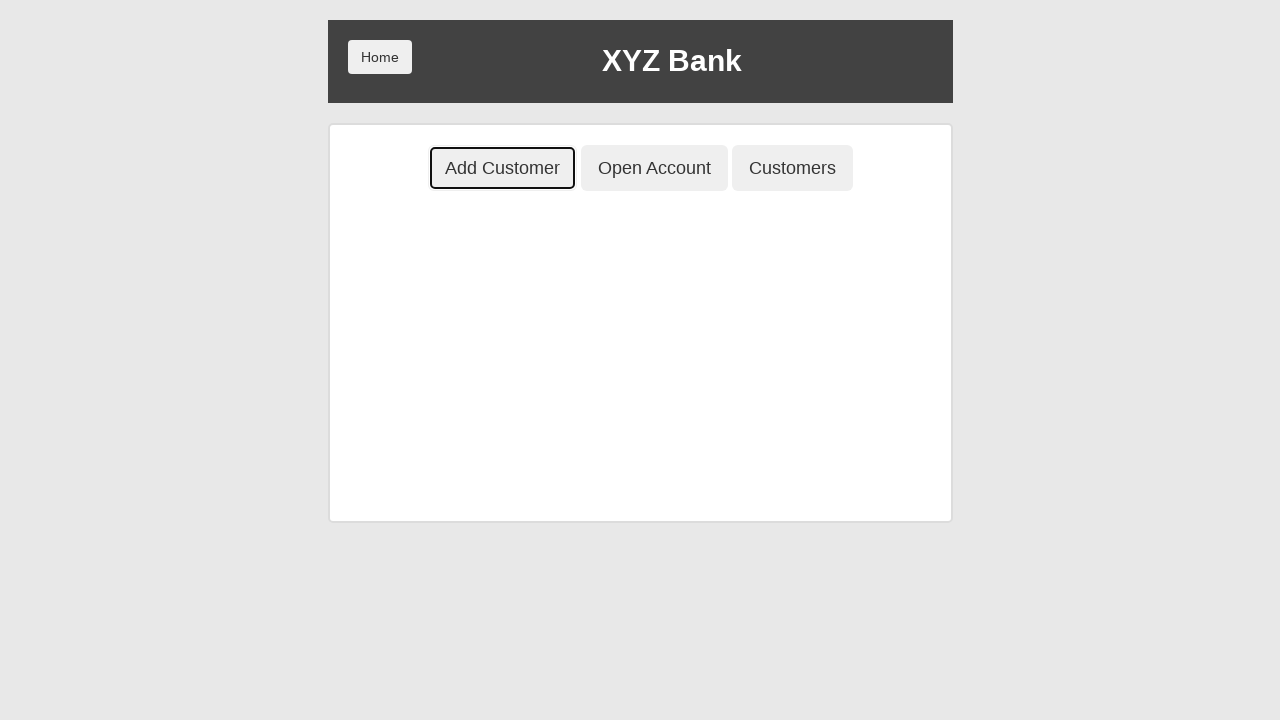

Filled first name field with 'marwa' on xpath=/html/body/div/div/div[2]/div/div[2]/div/div/form/div[1]/input
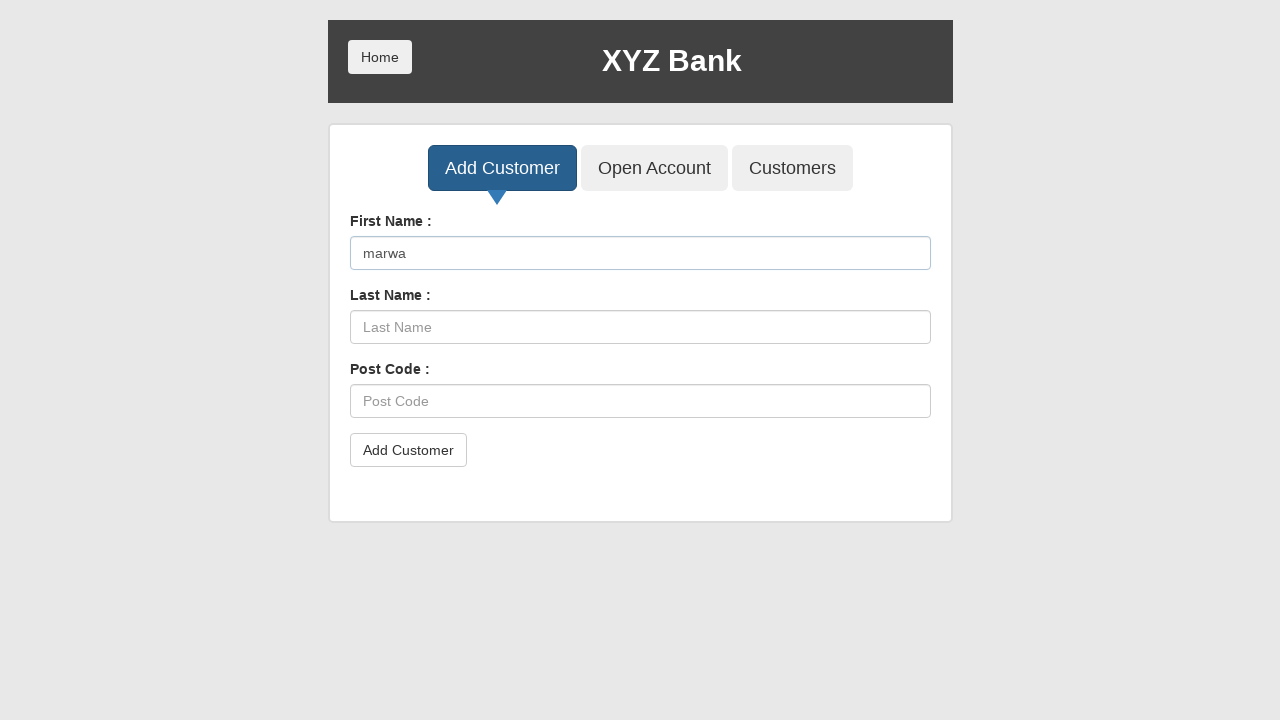

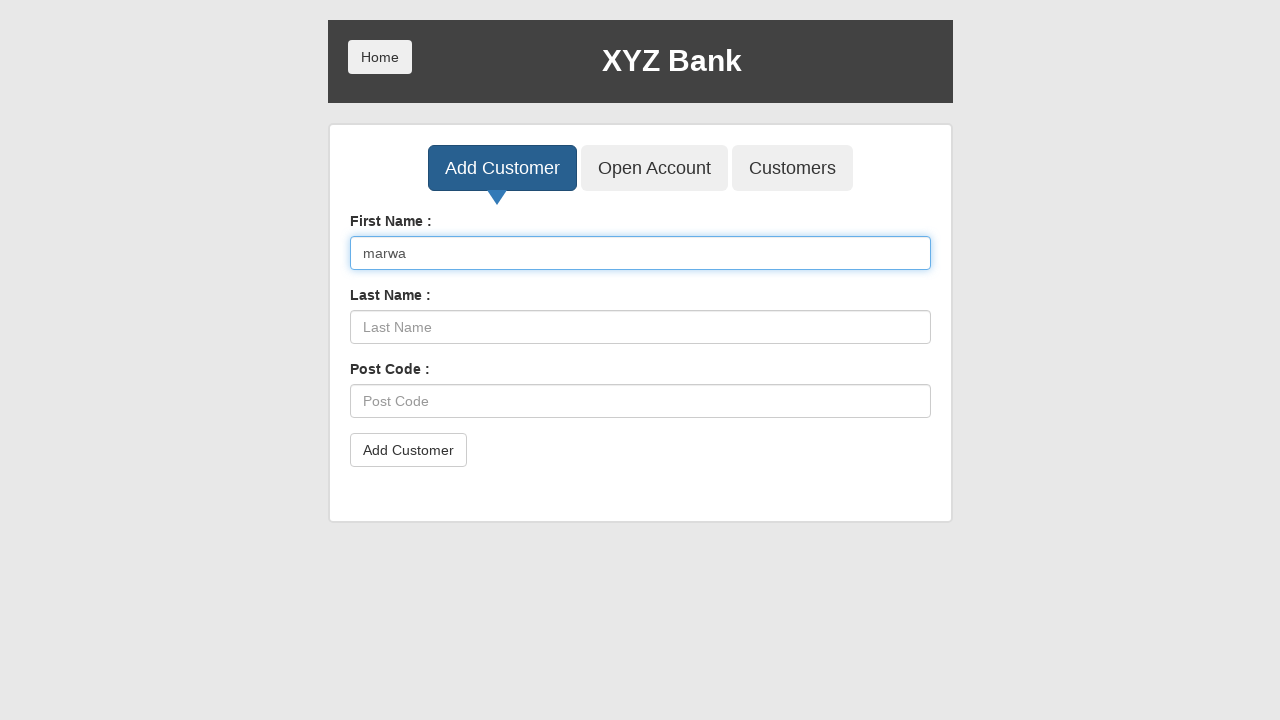